Tests dynamic button clicking functionality by finding and clicking a button with dynamic ID using XPath, then verifying the click message appears

Starting URL: https://demoqa.com/buttons

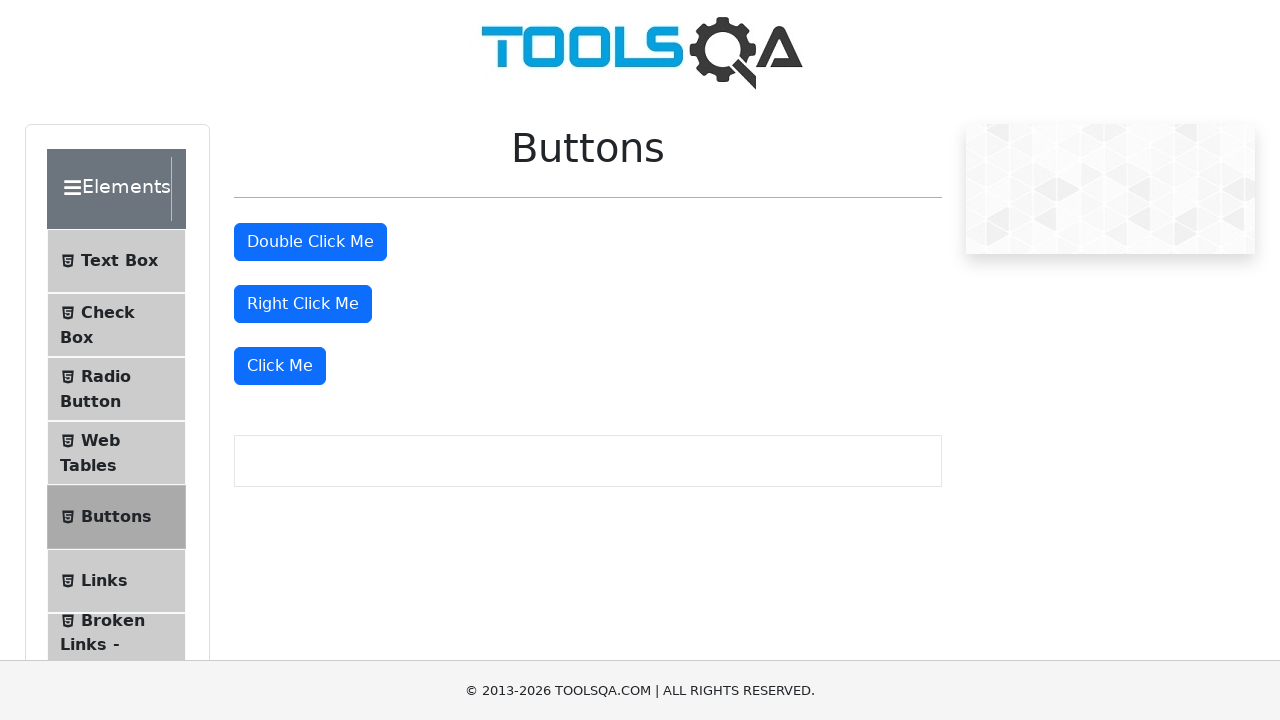

Navigated to https://demoqa.com/buttons
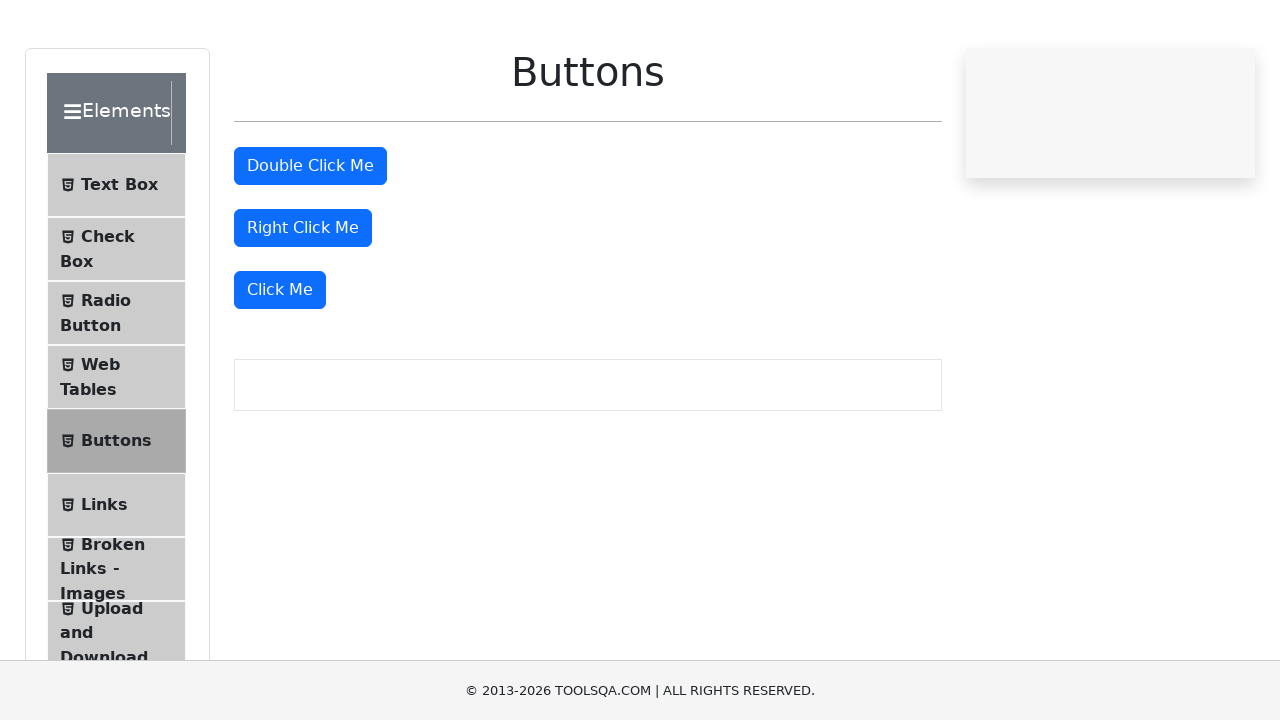

Clicked dynamic button with XPath selector matching 'Click Me' text at (280, 366) on xpath=//div/button[starts-with(text(), 'Click Me')]
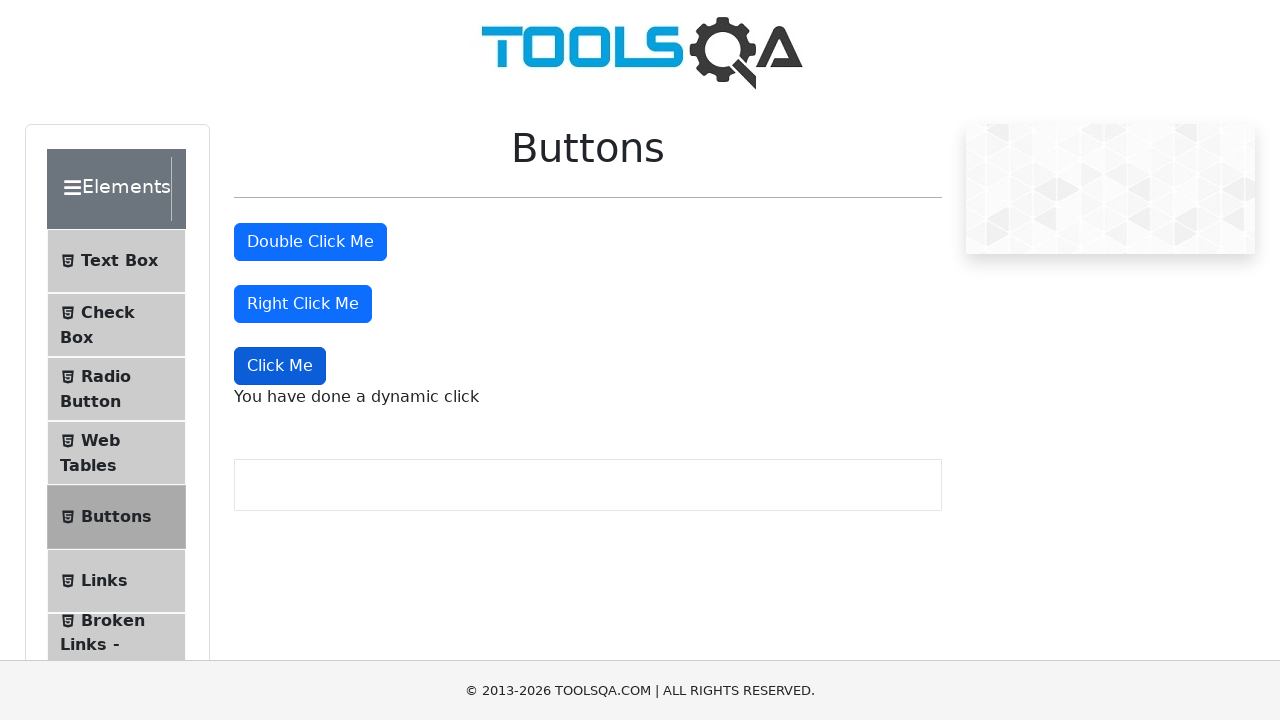

Dynamic click message element appeared
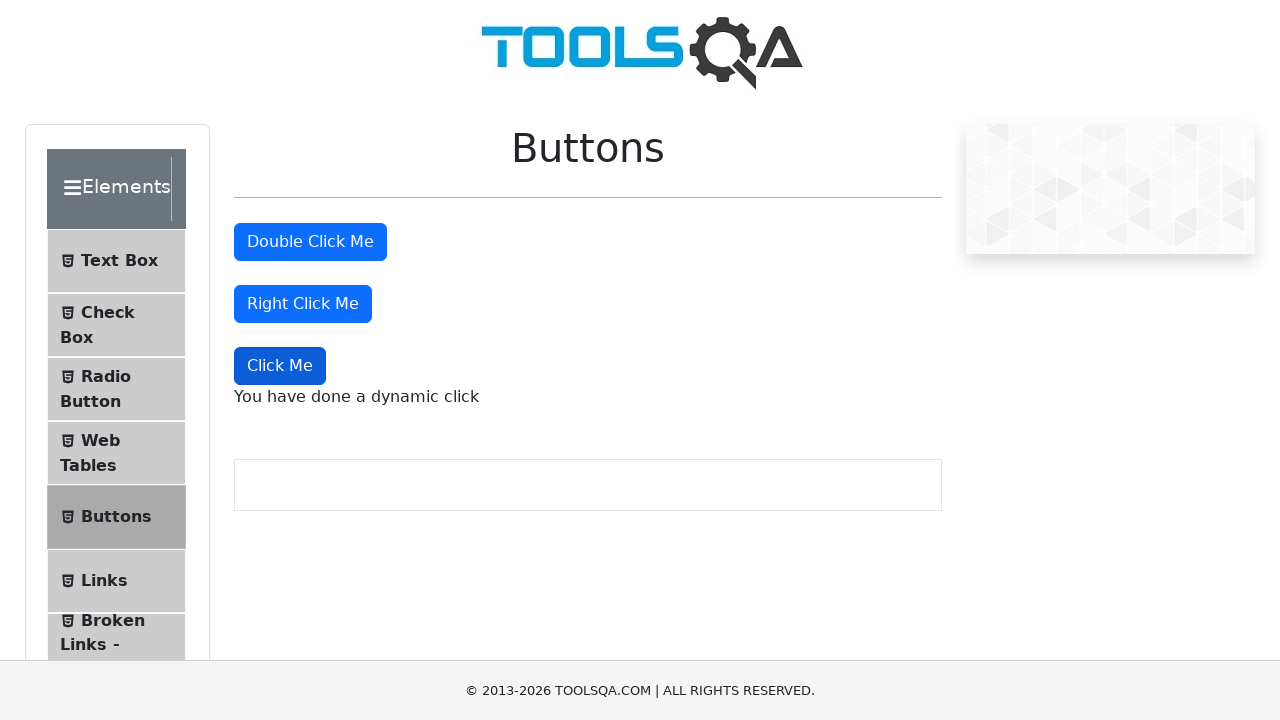

Located dynamic click message element
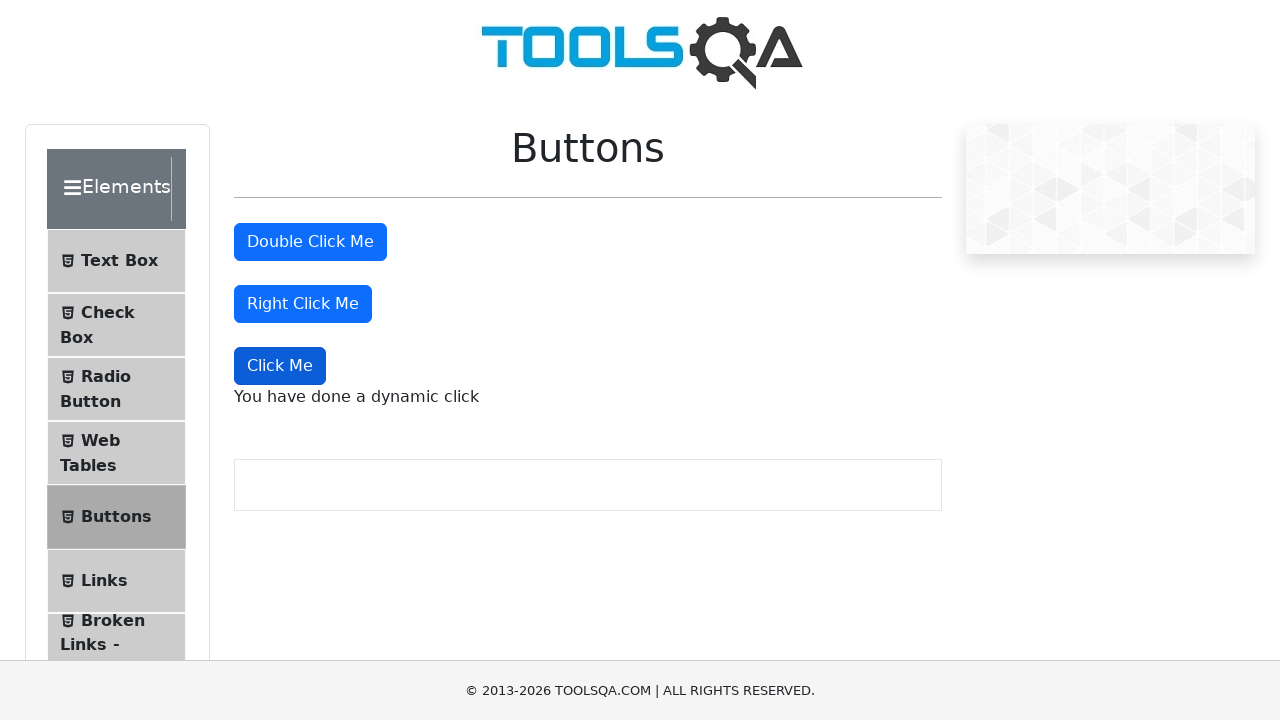

Retrieved click message text: You have done a dynamic click
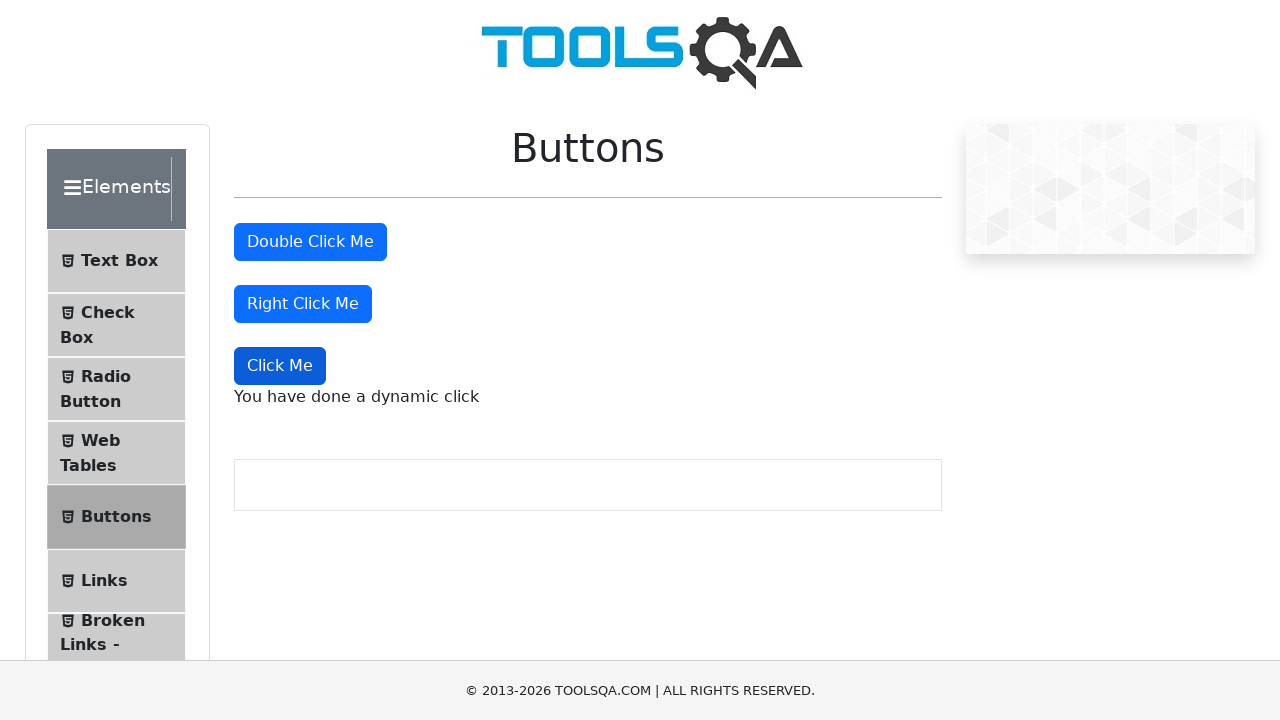

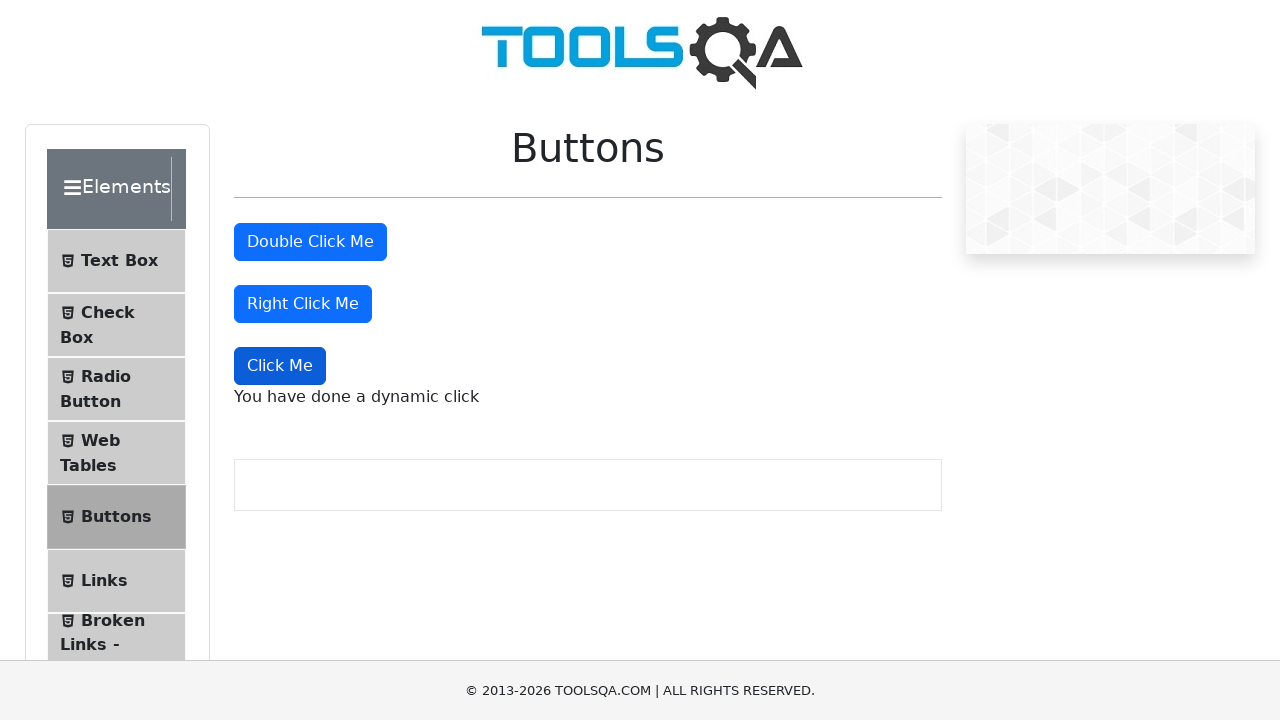